Fills out a practice automation form with personal details including name, gender, experience, date, profession, and tools

Starting URL: https://www.techlistic.com/p/selenium-practice-form.html

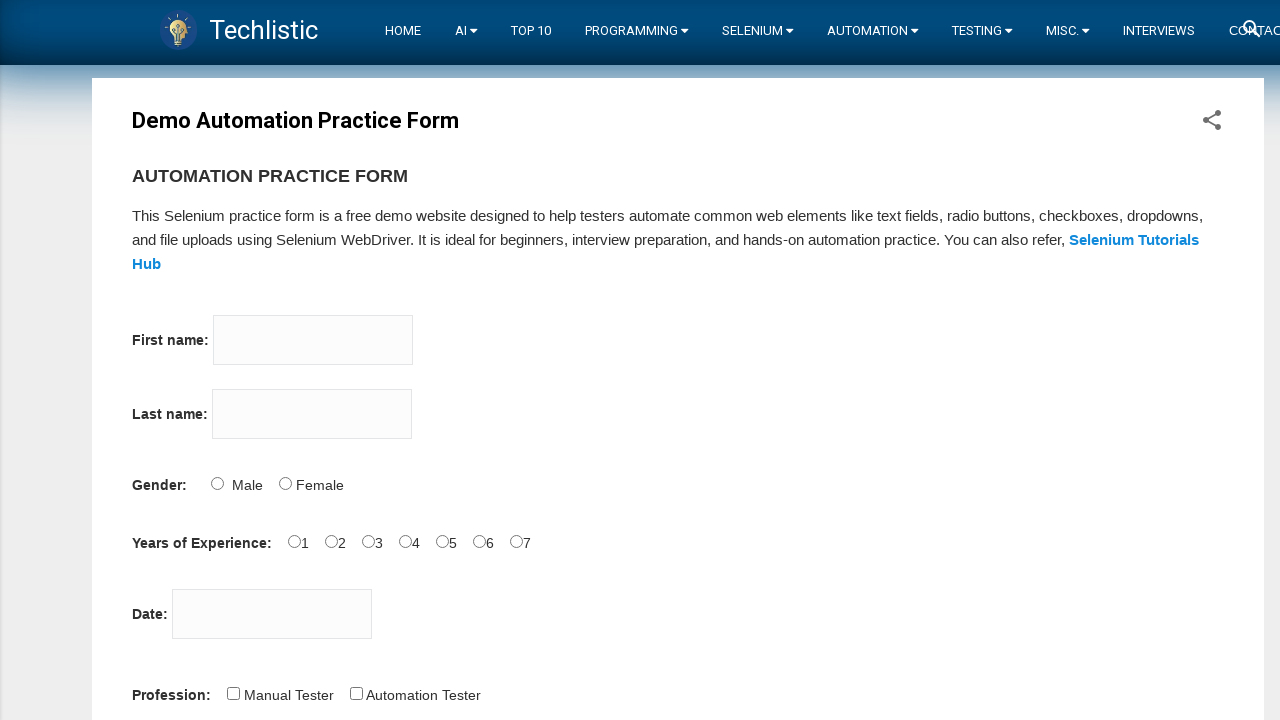

Filled first name field with 'uppalbalu' on input[name='firstname']
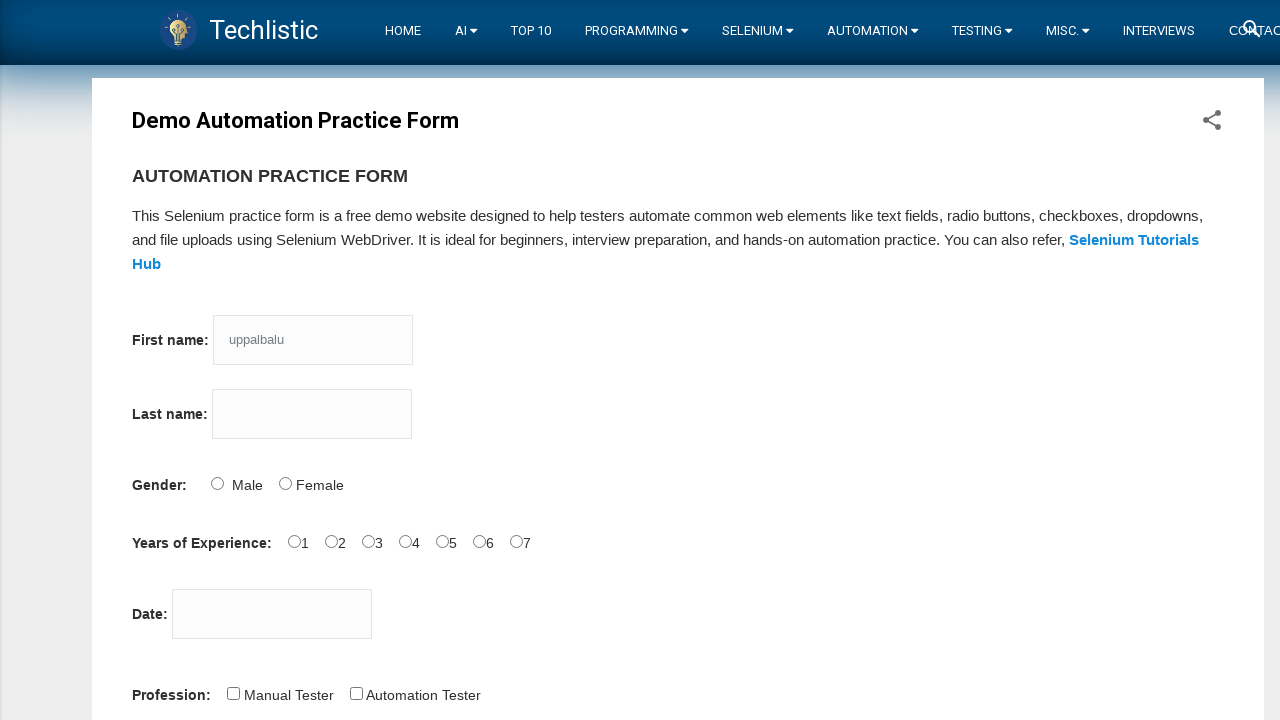

Filled last name field with 'tiktokchukka' on input[name='lastname']
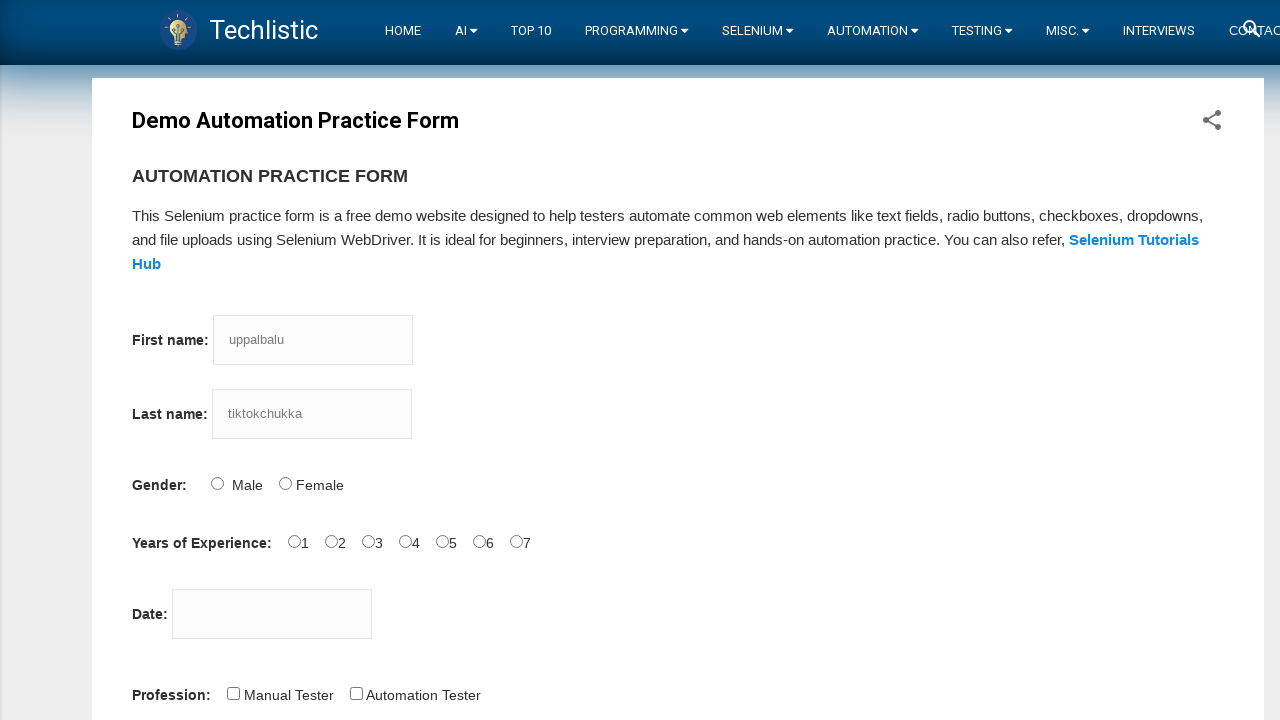

Selected gender (Male) at (217, 483) on input[id='sex-0']
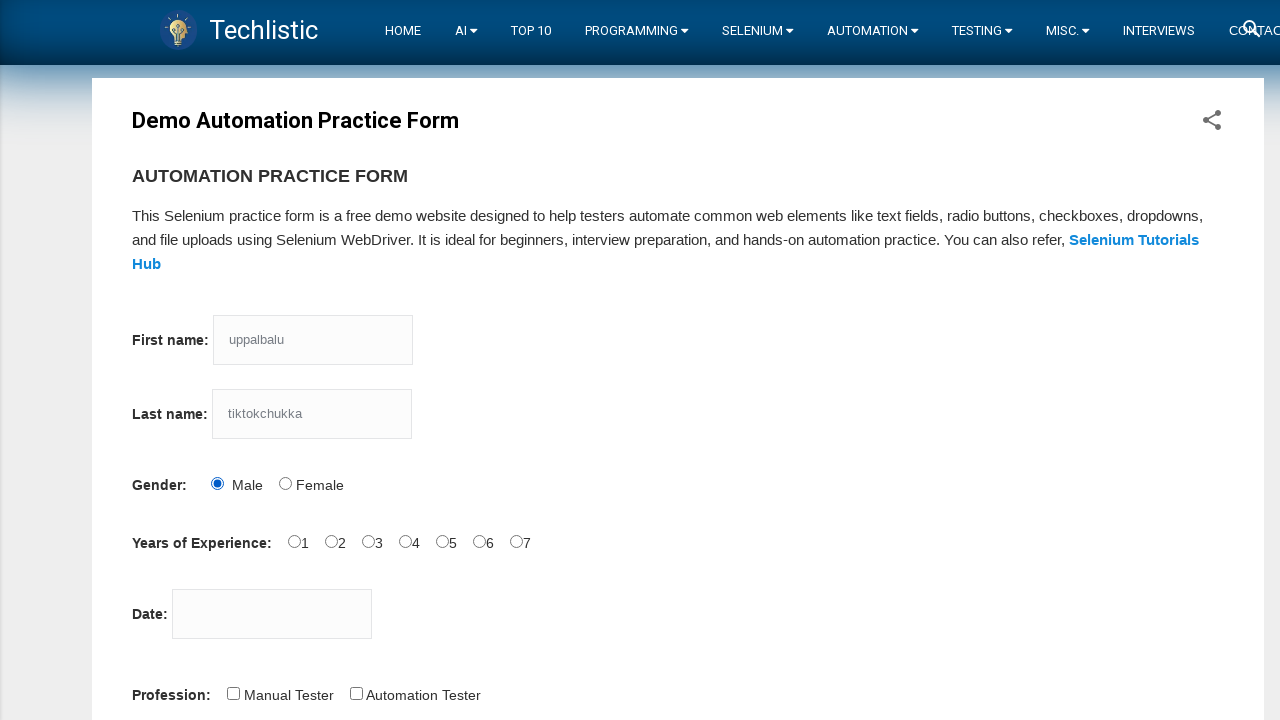

Selected years of experience at (368, 541) on input[id='exp-2']
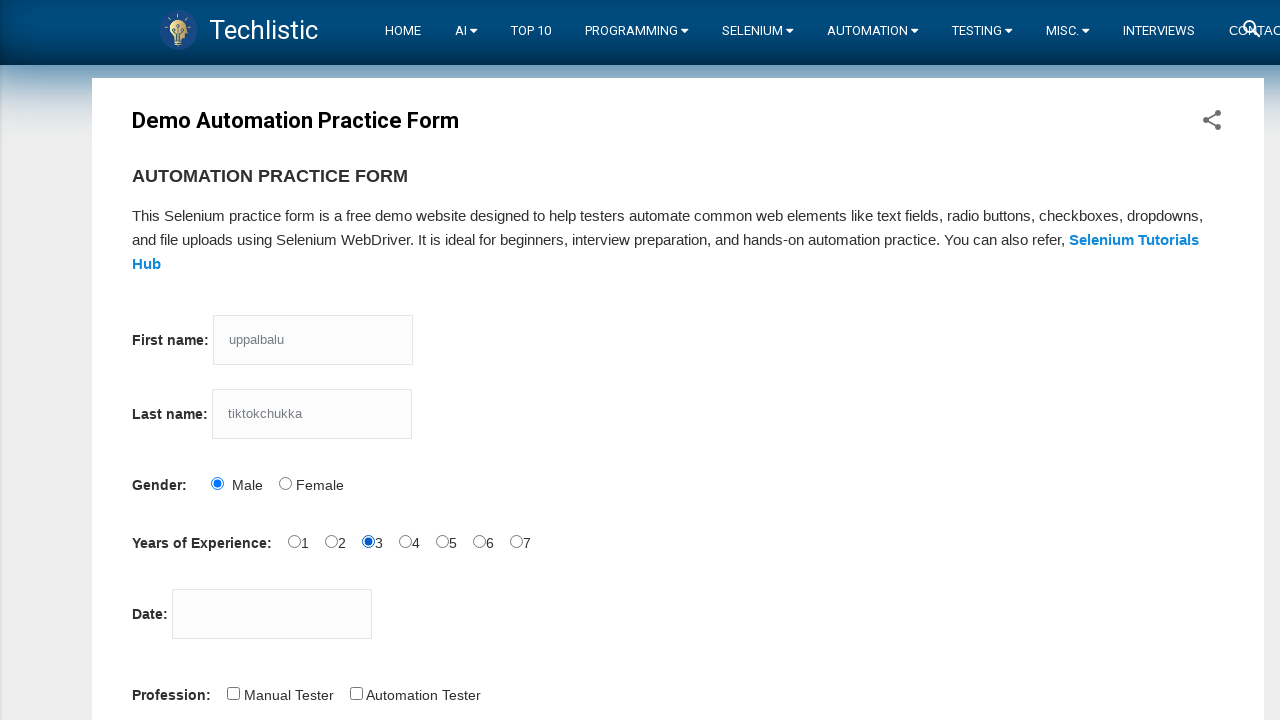

Filled date field with '12/23/1600' on input[id='datepicker']
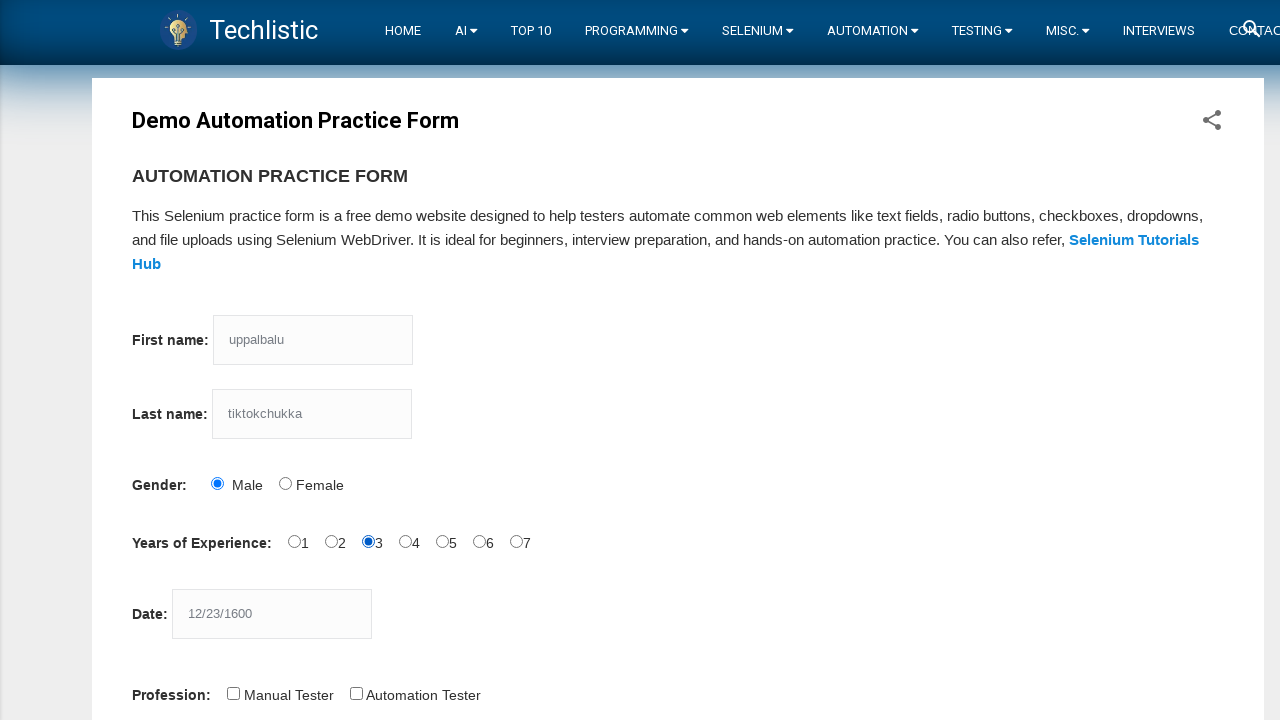

Selected profession (Automation Tester) at (356, 693) on input[id='profession-1']
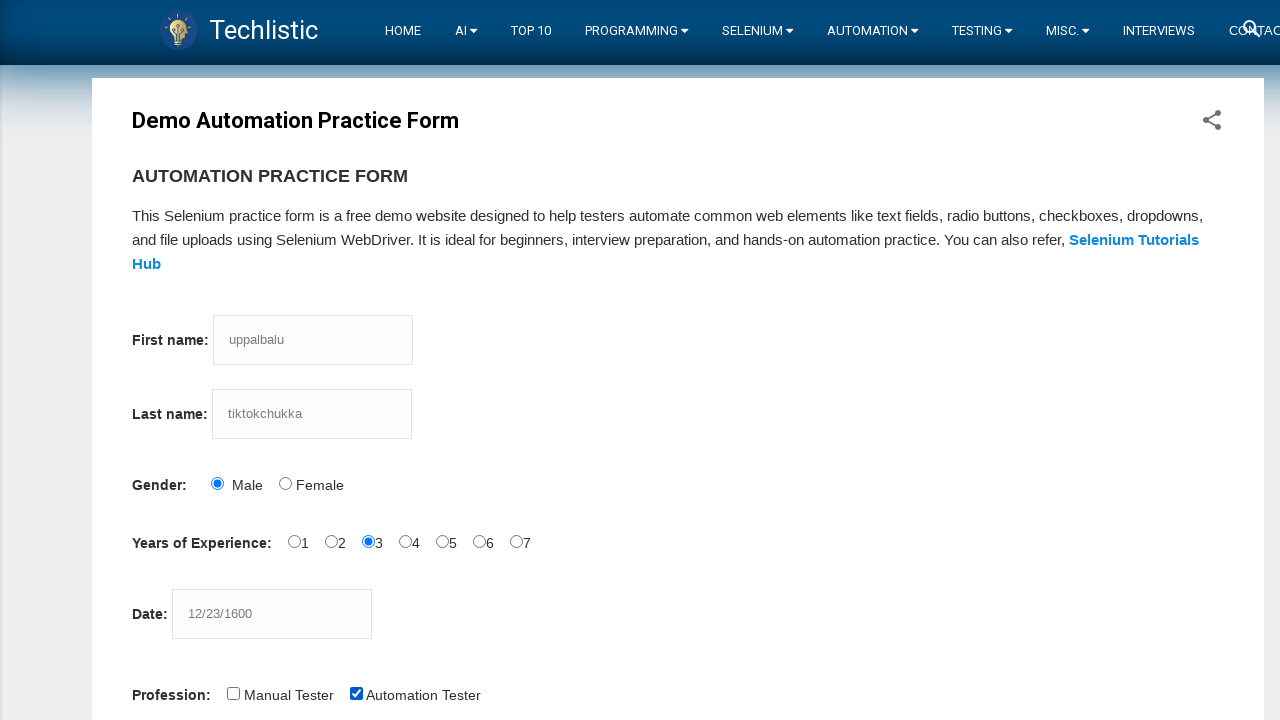

Selected automation tool (Selenium Webdriver) at (446, 360) on input[id='tool-2']
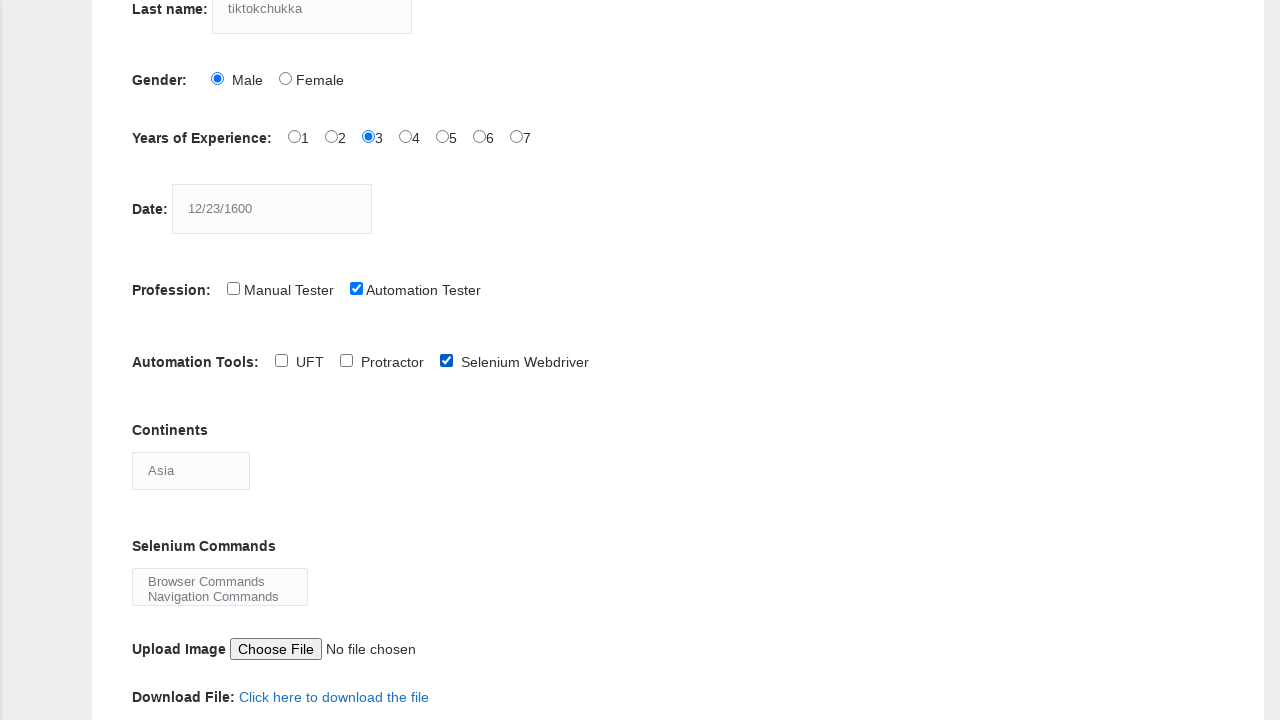

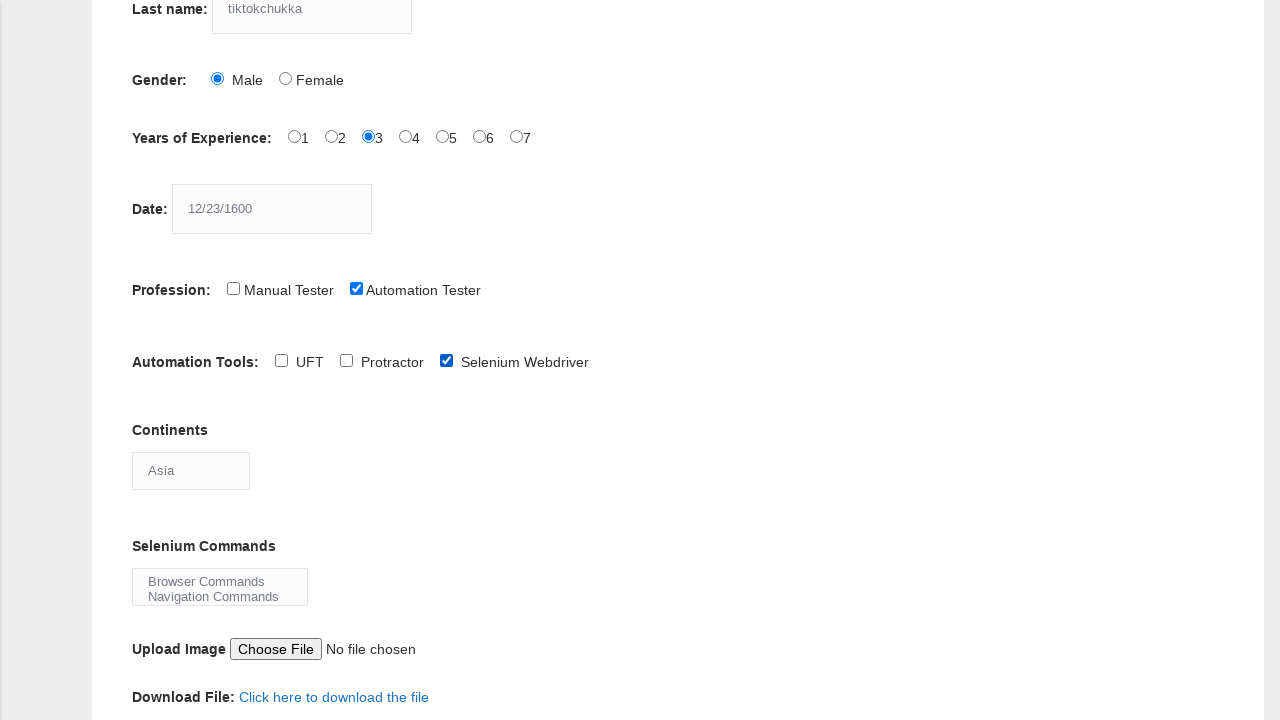